Tests web table sorting functionality by clicking column headers to sort data and verifies the sorting order, then searches for a specific item across paginated results

Starting URL: https://rahulshettyacademy.com/seleniumPractise/#/offers

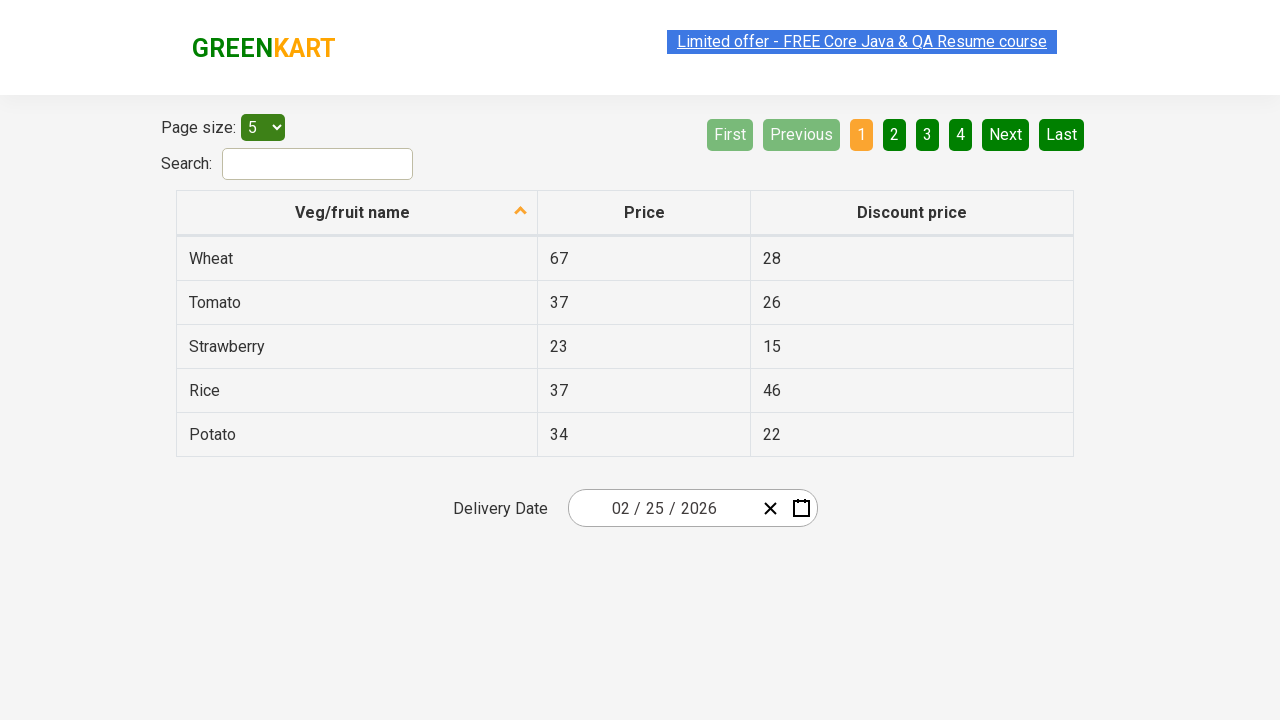

Clicked first column header to sort table at (357, 213) on xpath=//tr/th[1]
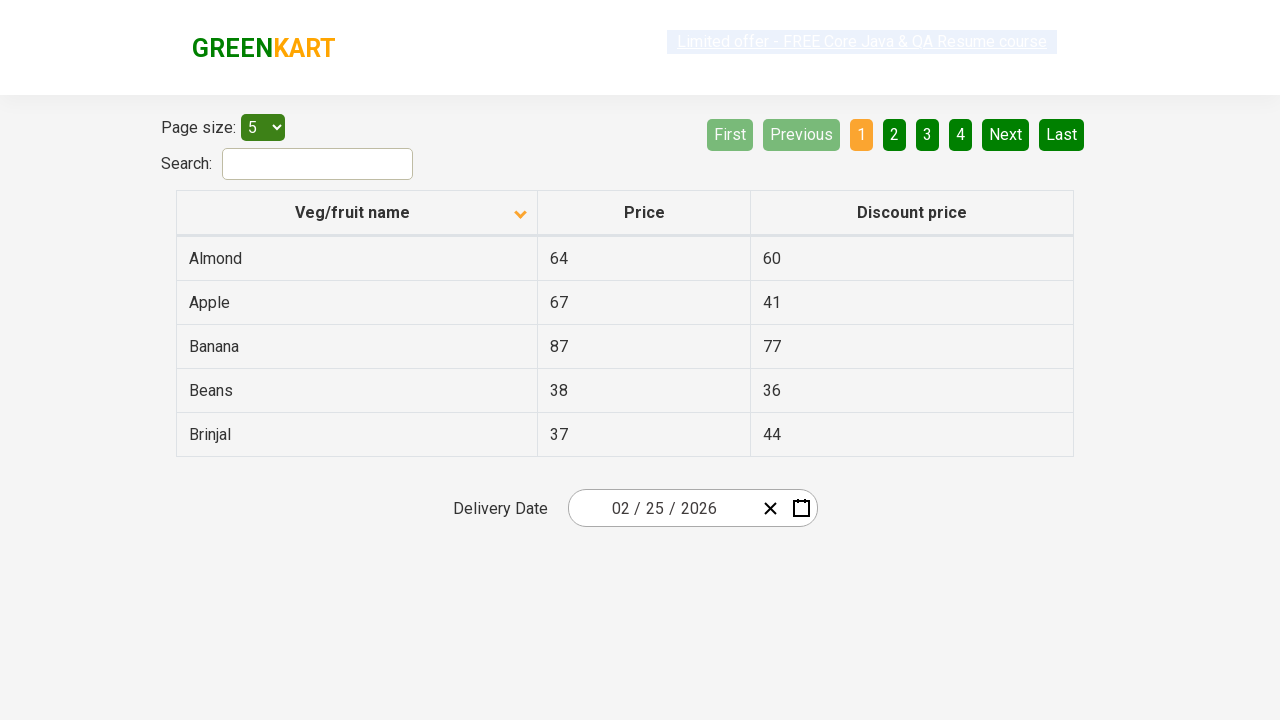

Waited for table sorting animation to complete
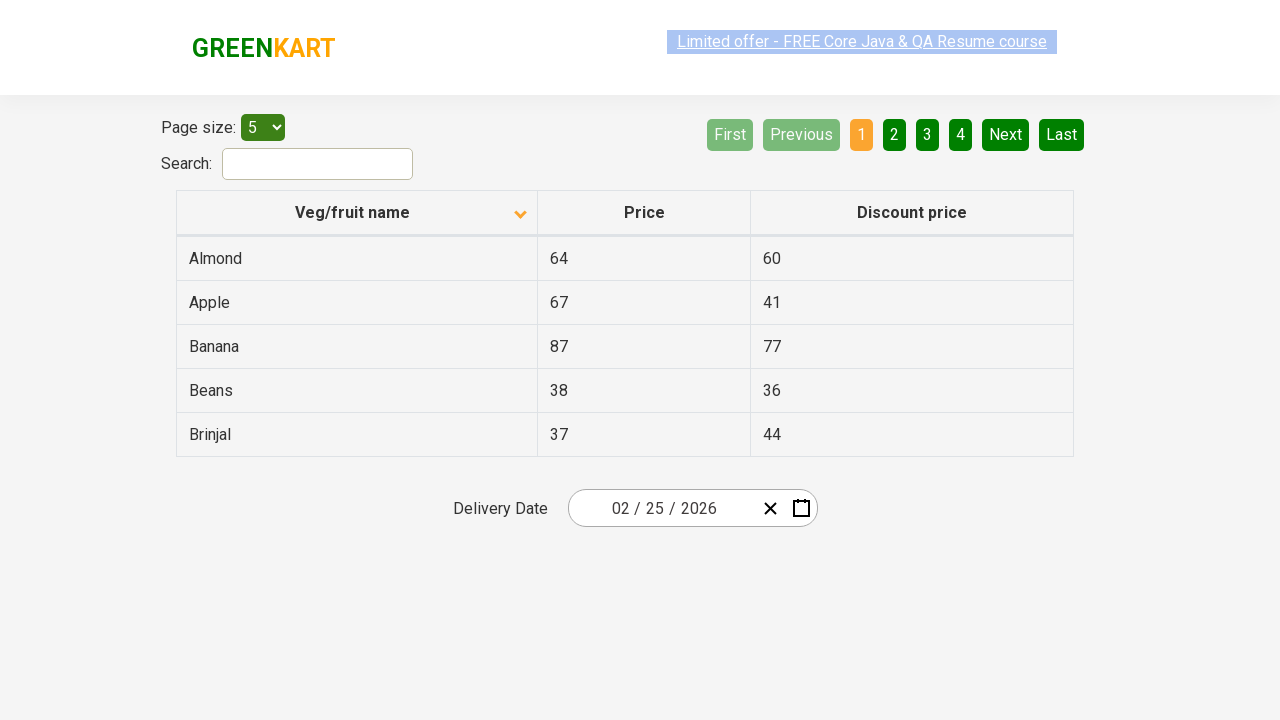

Retrieved all first column elements from table body
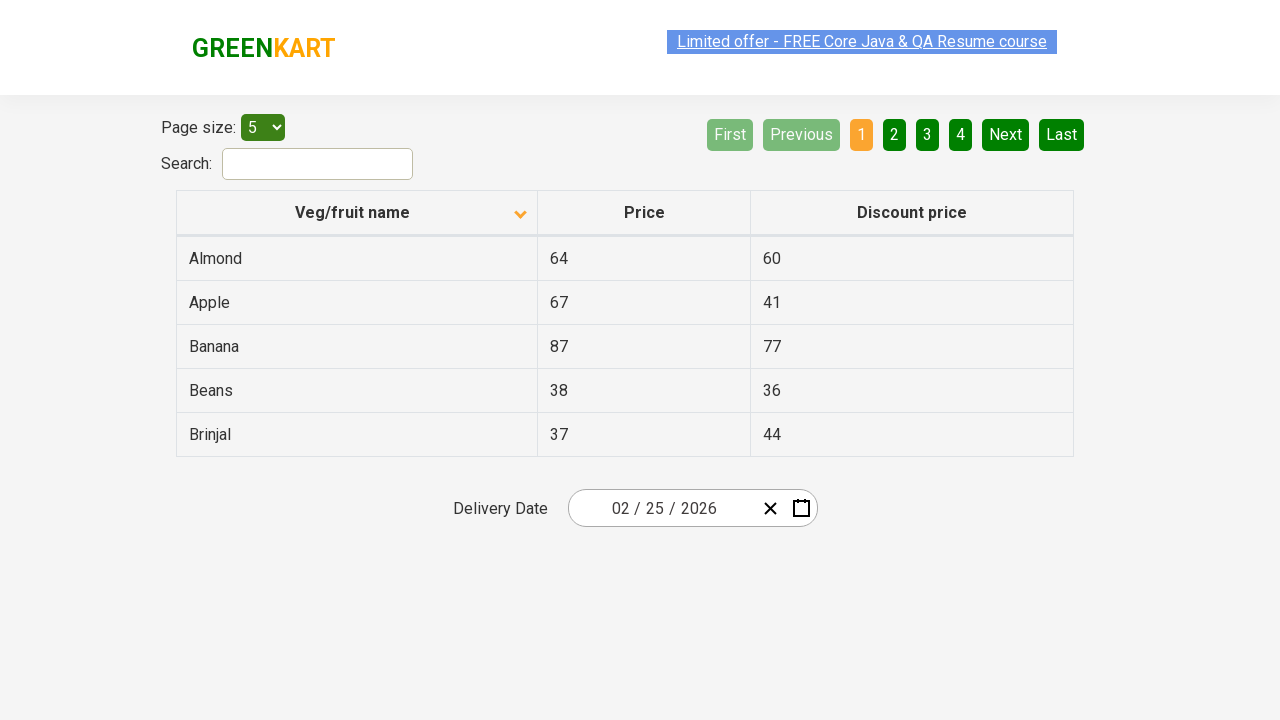

Extracted text content from 5 column cells
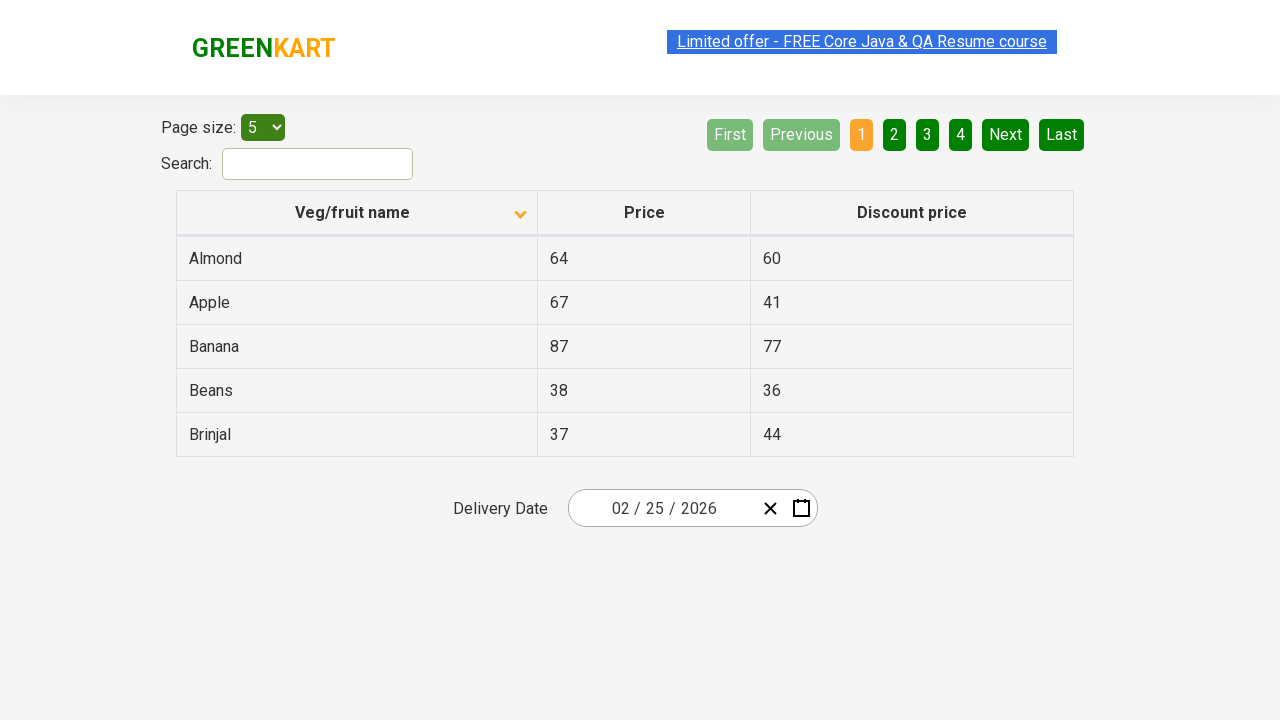

Verified that table column is sorted in ascending order
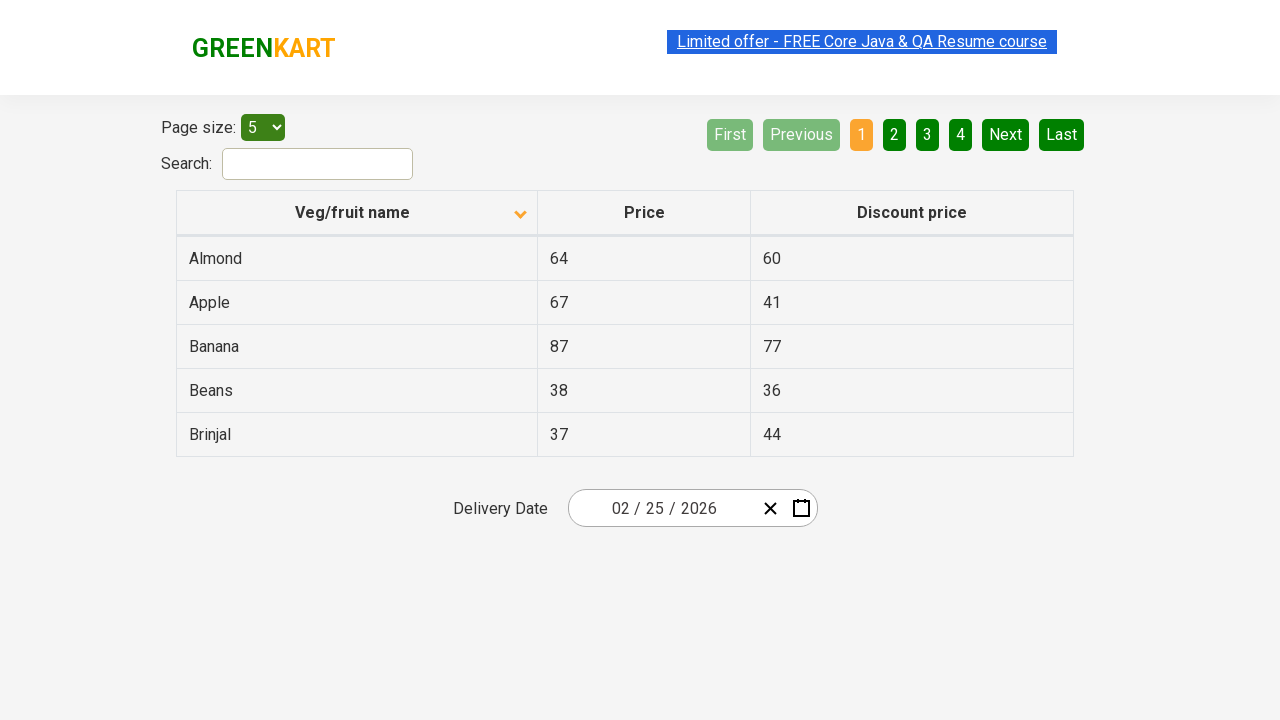

Retrieved all rows from current page
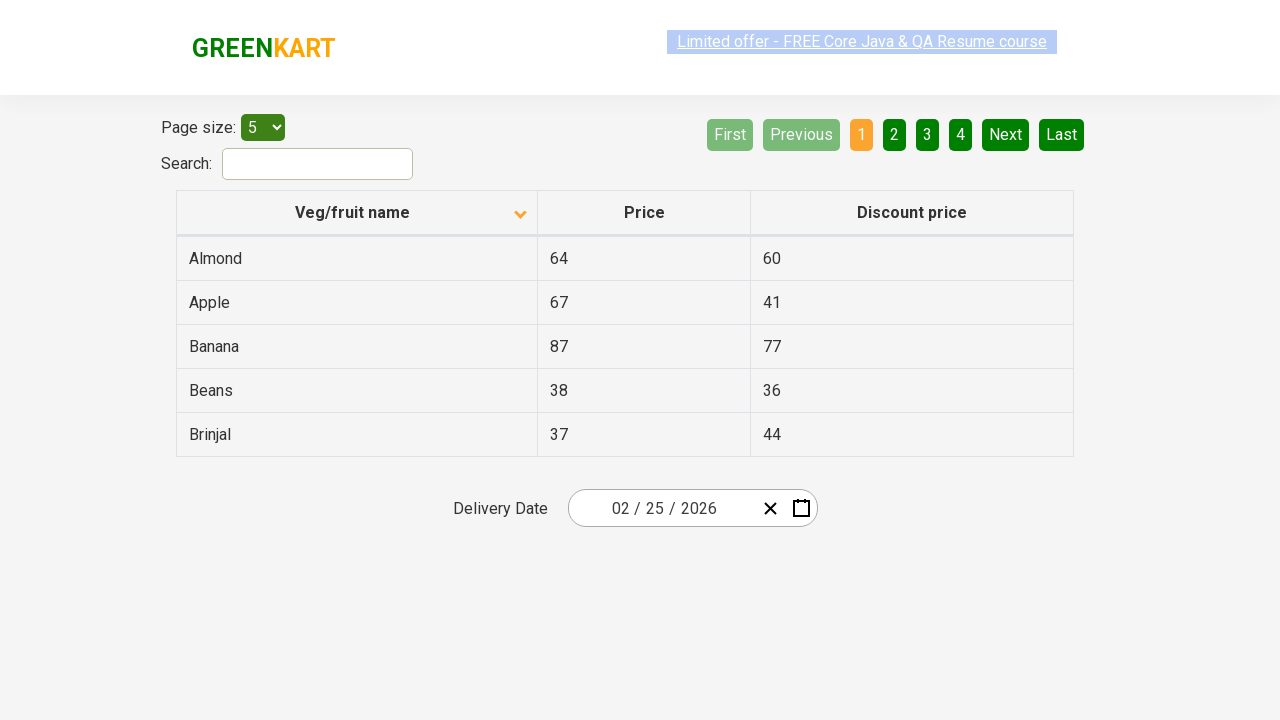

Clicked Next button to navigate to next page at (1006, 134) on [aria-label='Next']
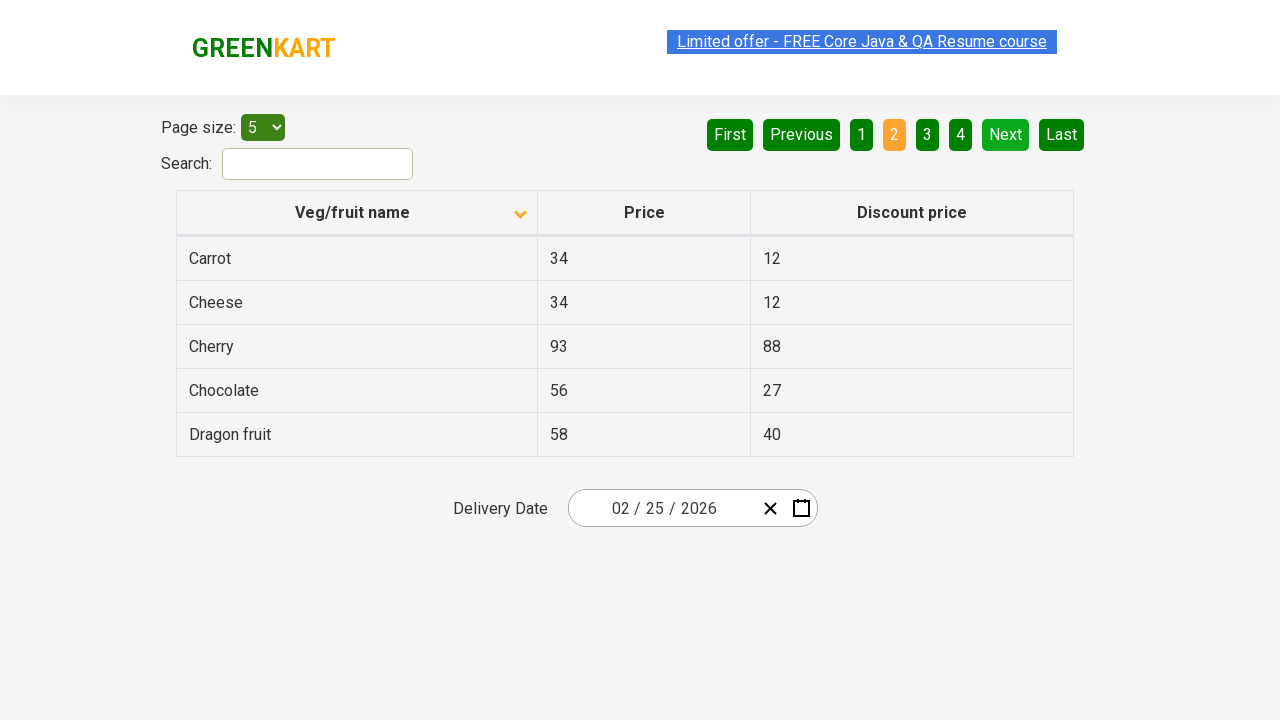

Waited for next page to load
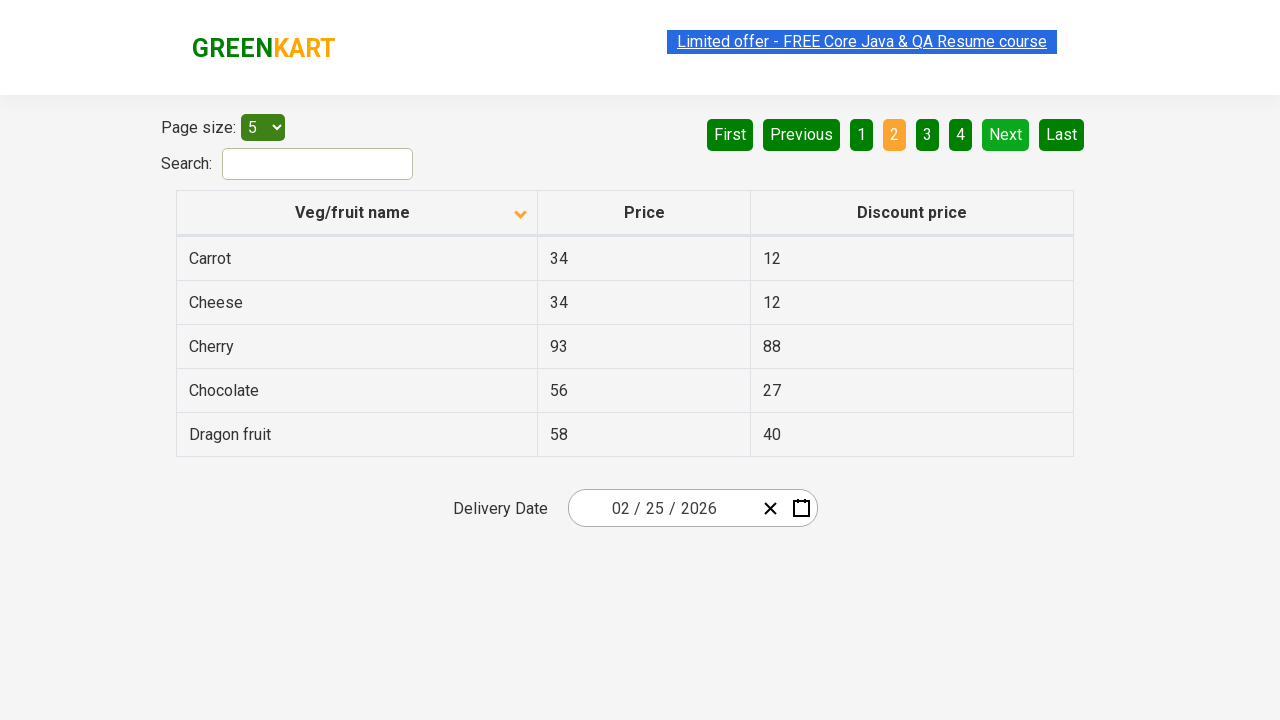

Retrieved all rows from current page
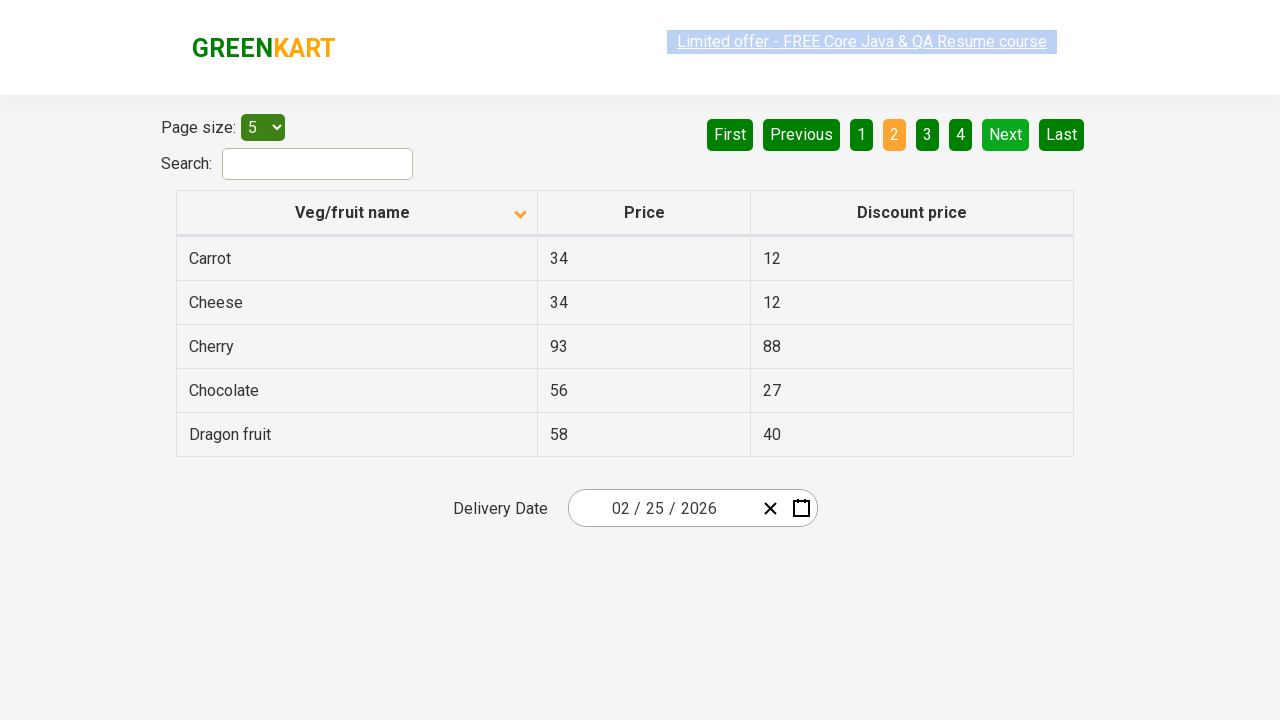

Clicked Next button to navigate to next page at (1006, 134) on [aria-label='Next']
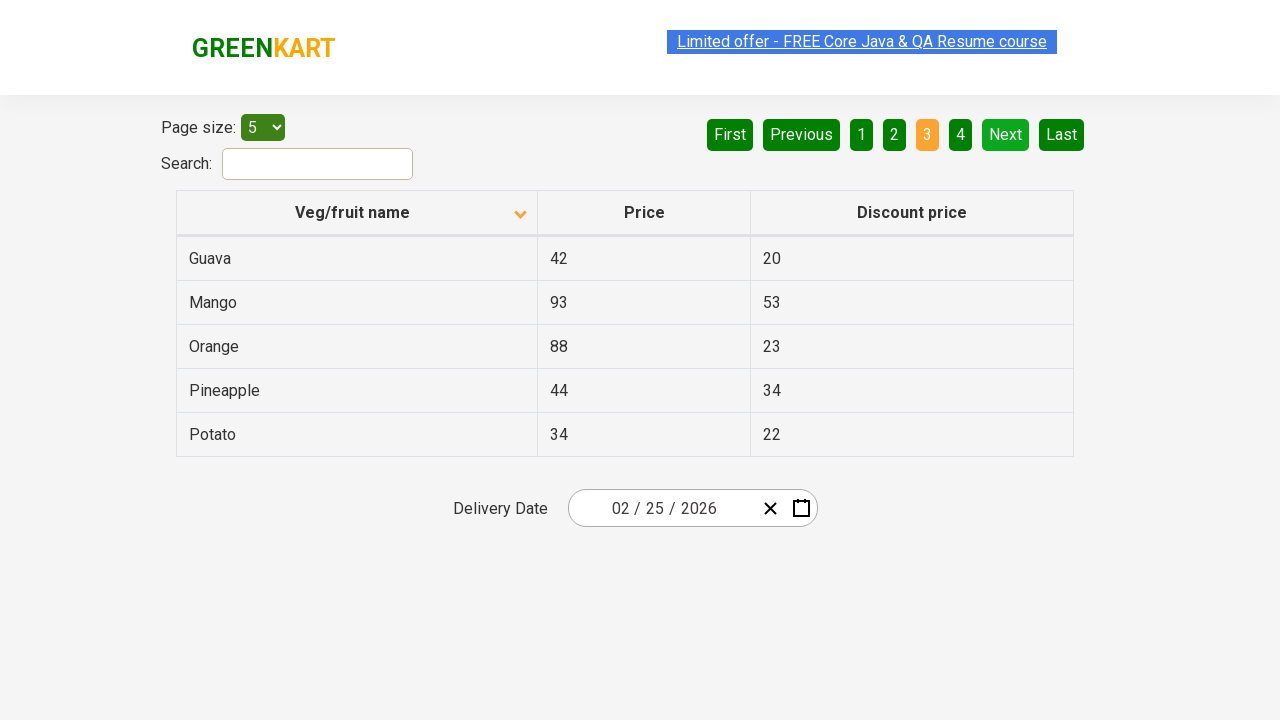

Waited for next page to load
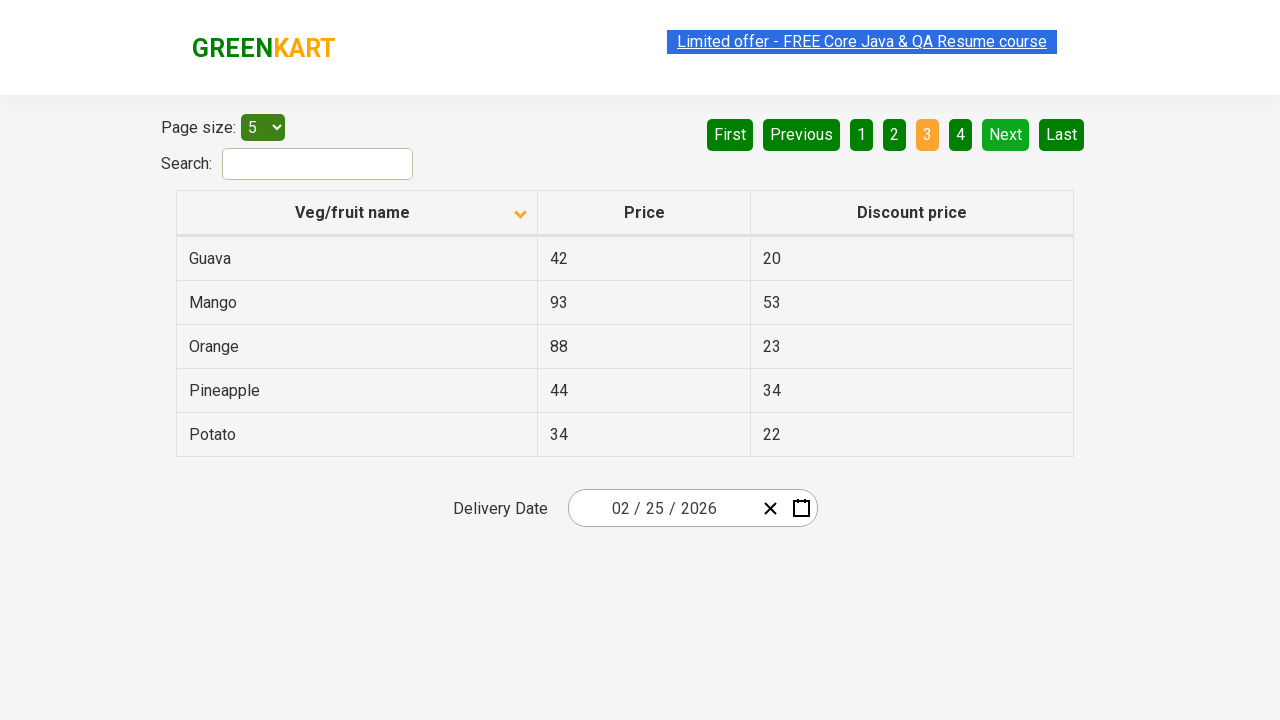

Retrieved all rows from current page
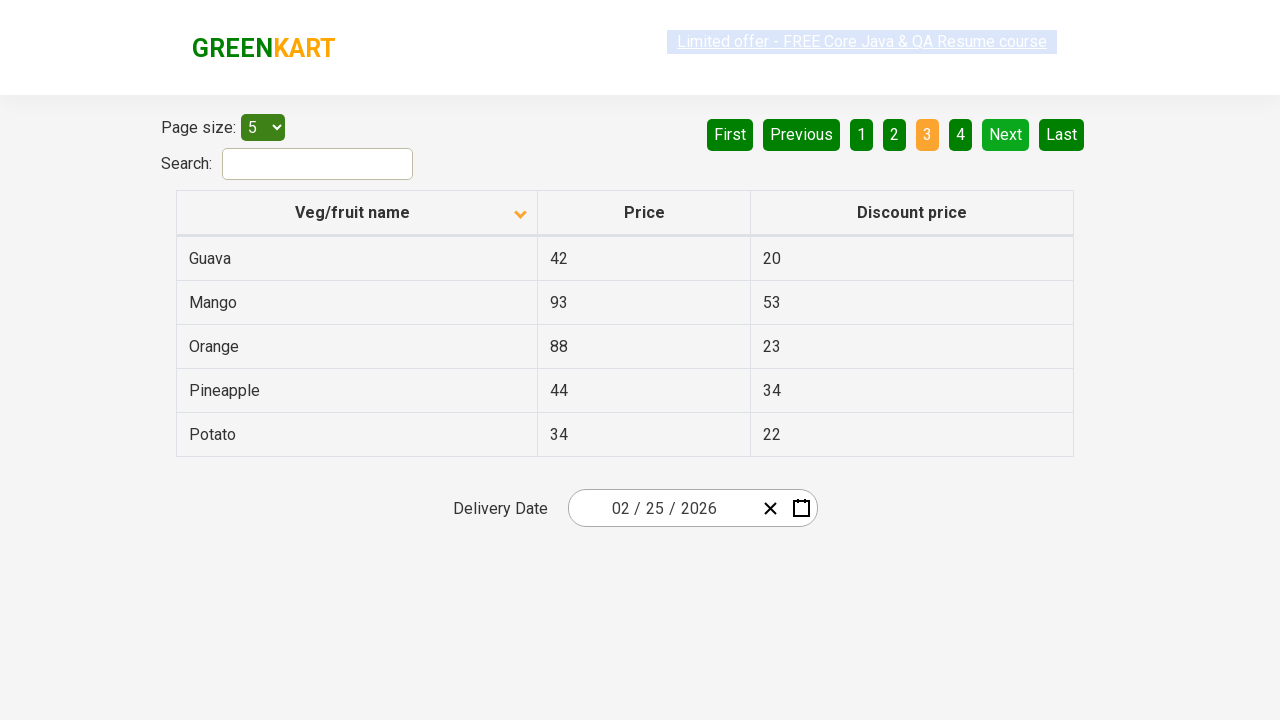

Clicked Next button to navigate to next page at (1006, 134) on [aria-label='Next']
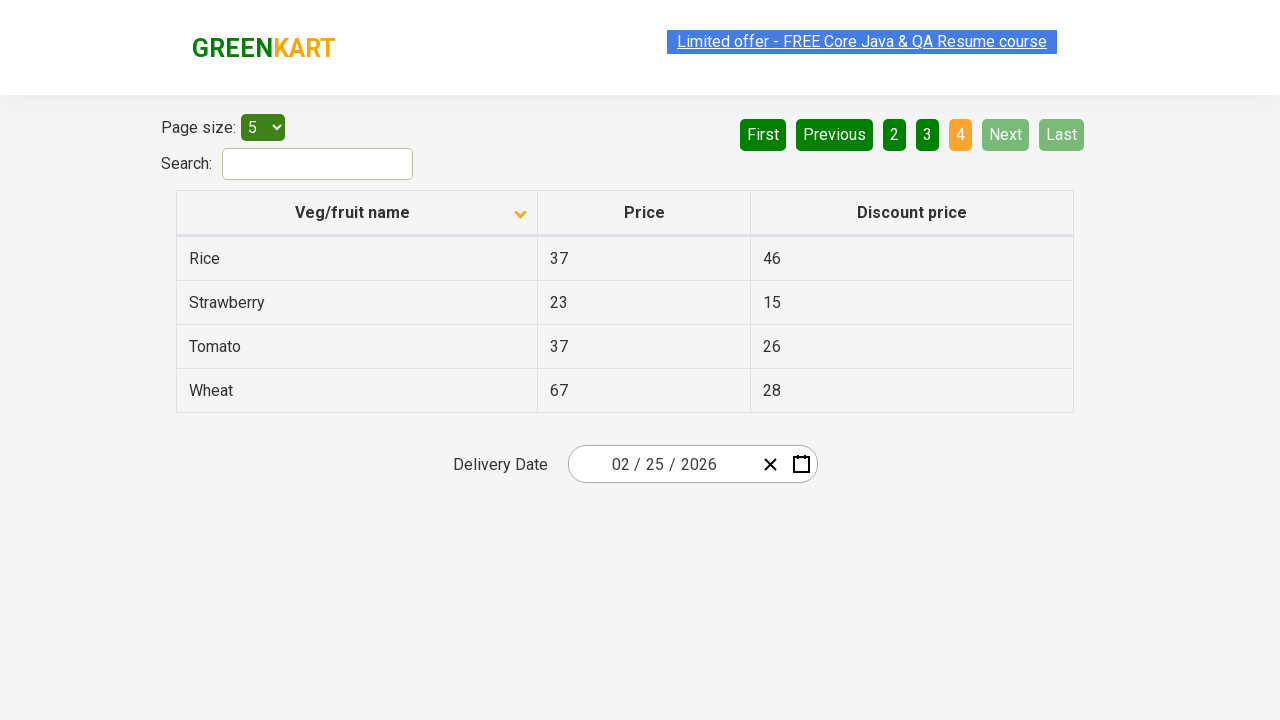

Waited for next page to load
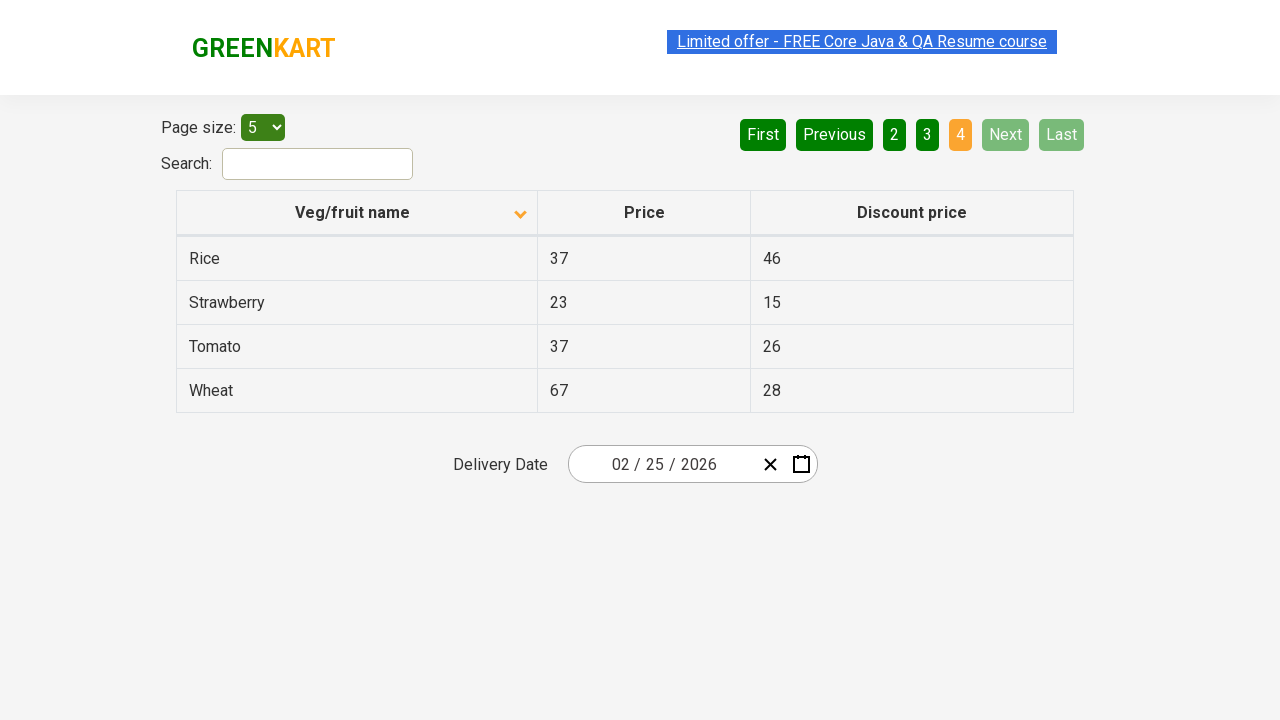

Retrieved all rows from current page
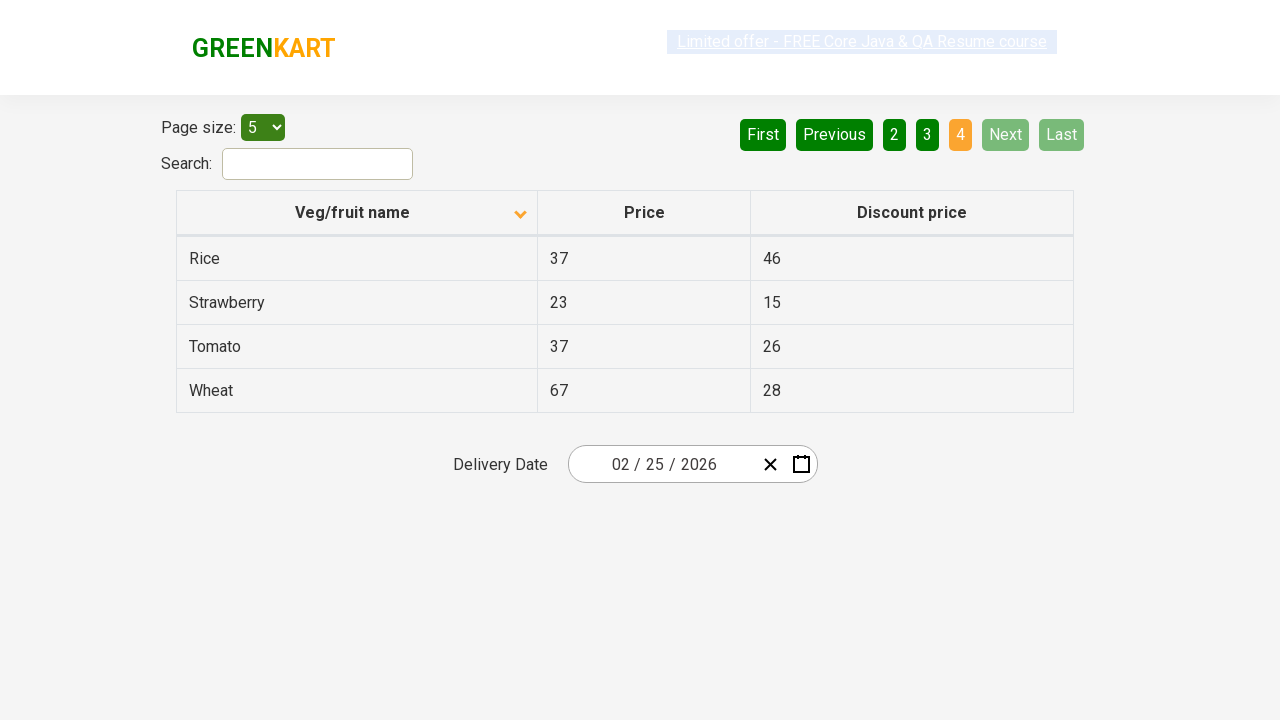

Found 'Rice' and extracted price: 37
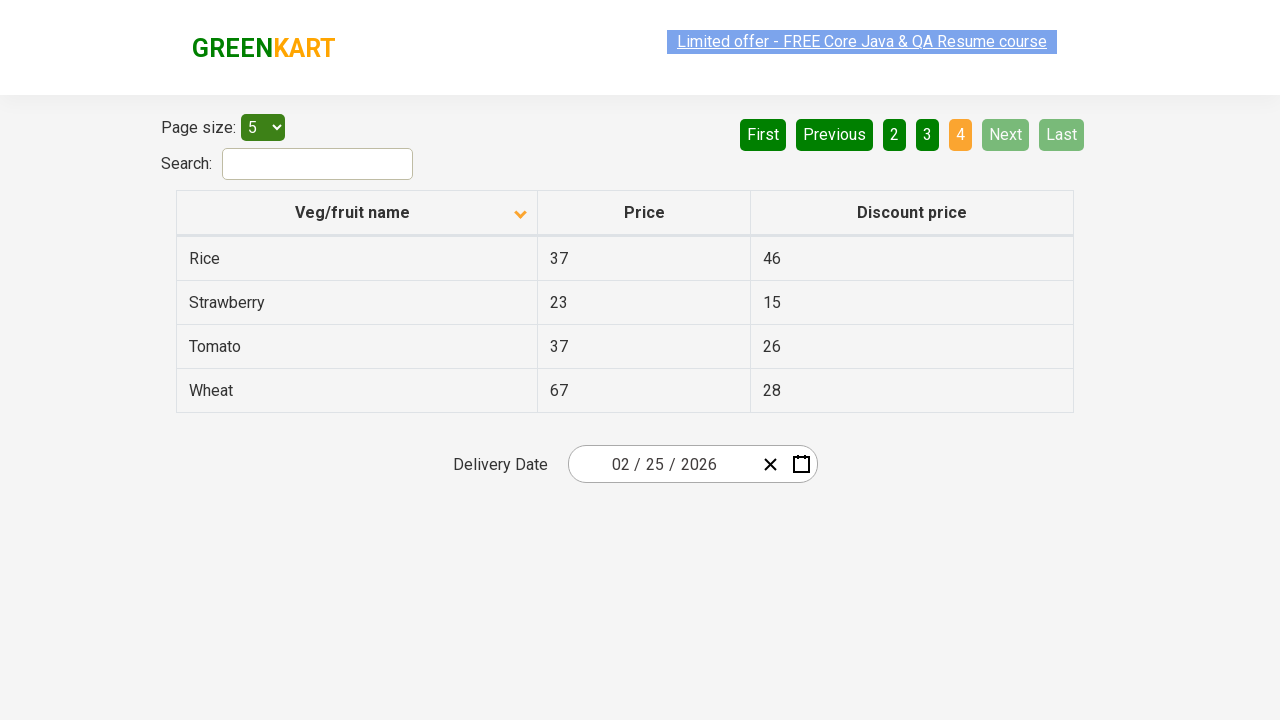

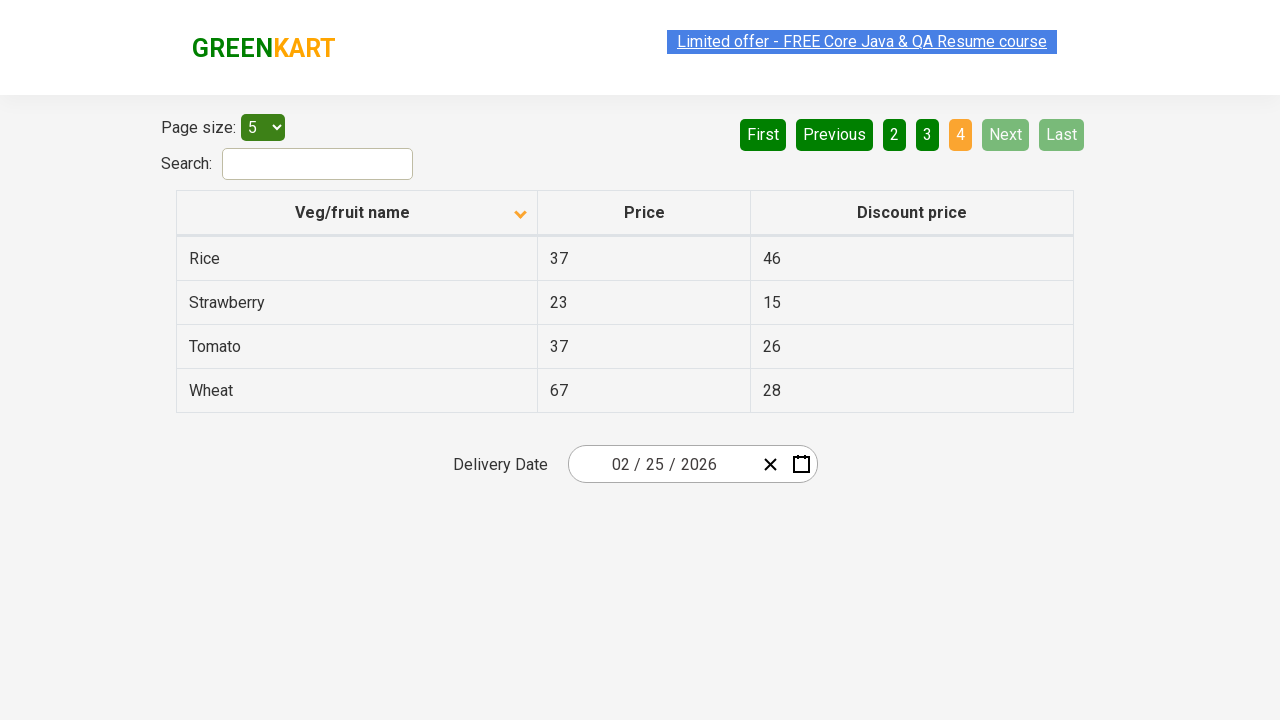